Tests JavaScript confirm dialog handling by clicking a button that triggers a JS confirm alert, verifying the alert message, and accepting the dialog.

Starting URL: https://the-internet.herokuapp.com/javascript_alerts

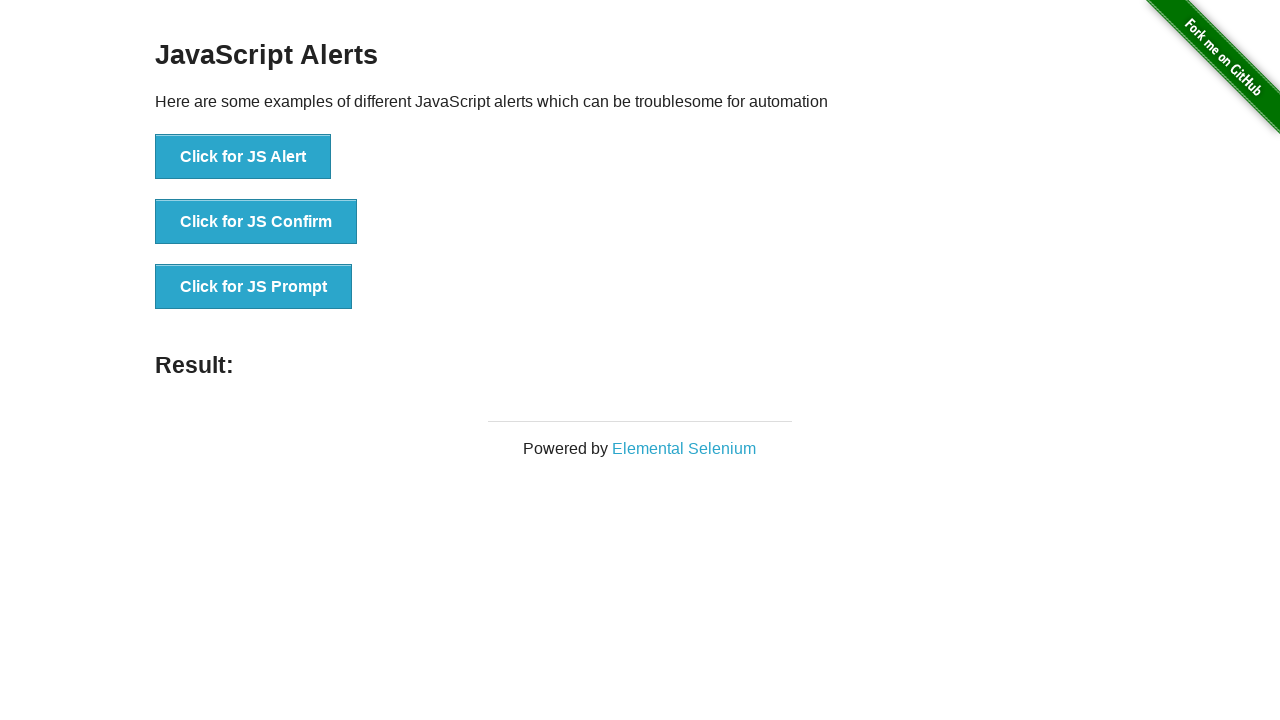

Set up dialog handler to accept JS confirm dialogs
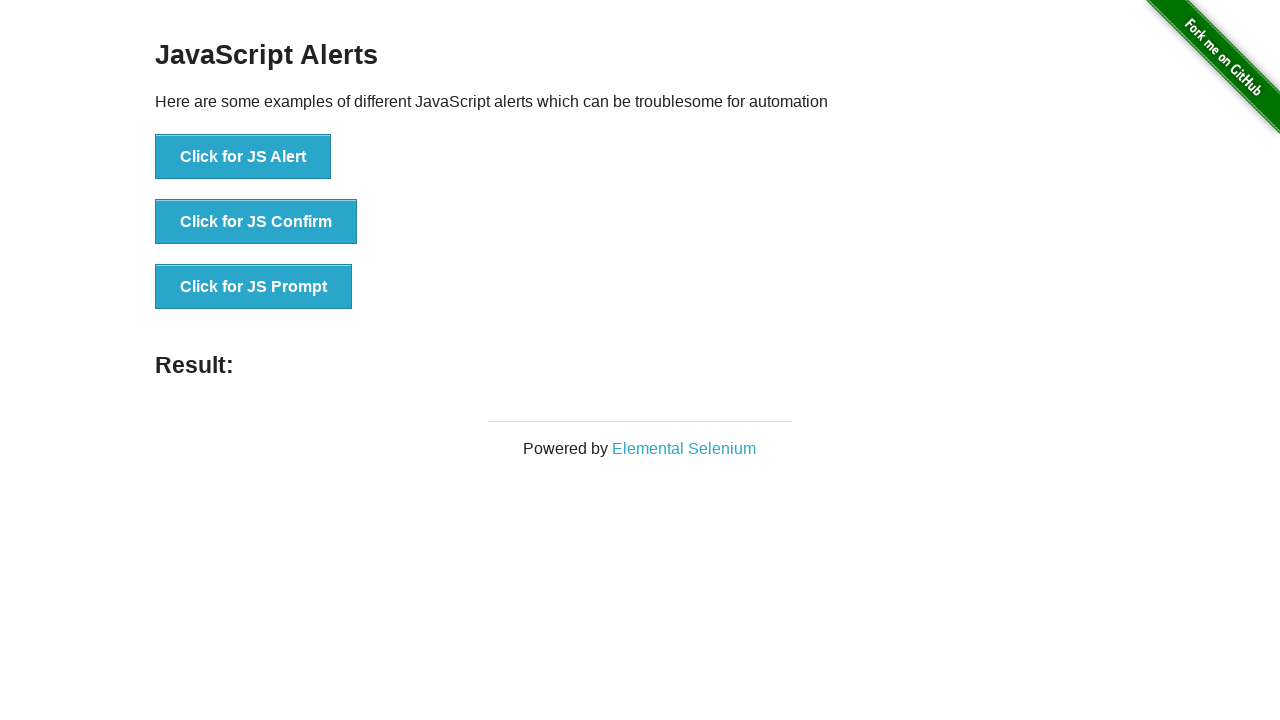

Clicked the 'Click for JS Confirm' button to trigger the dialog at (256, 222) on xpath=//button[text()='Click for JS Confirm']
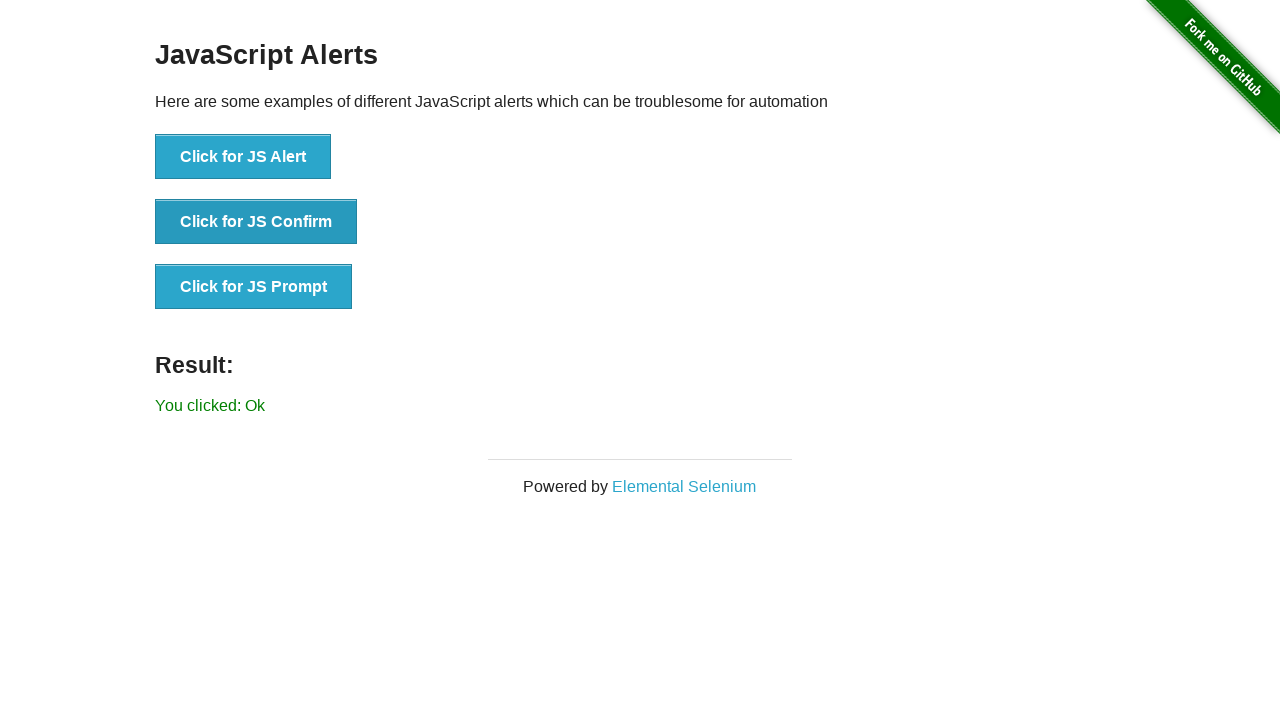

Waited 1000ms for dialog handling to complete
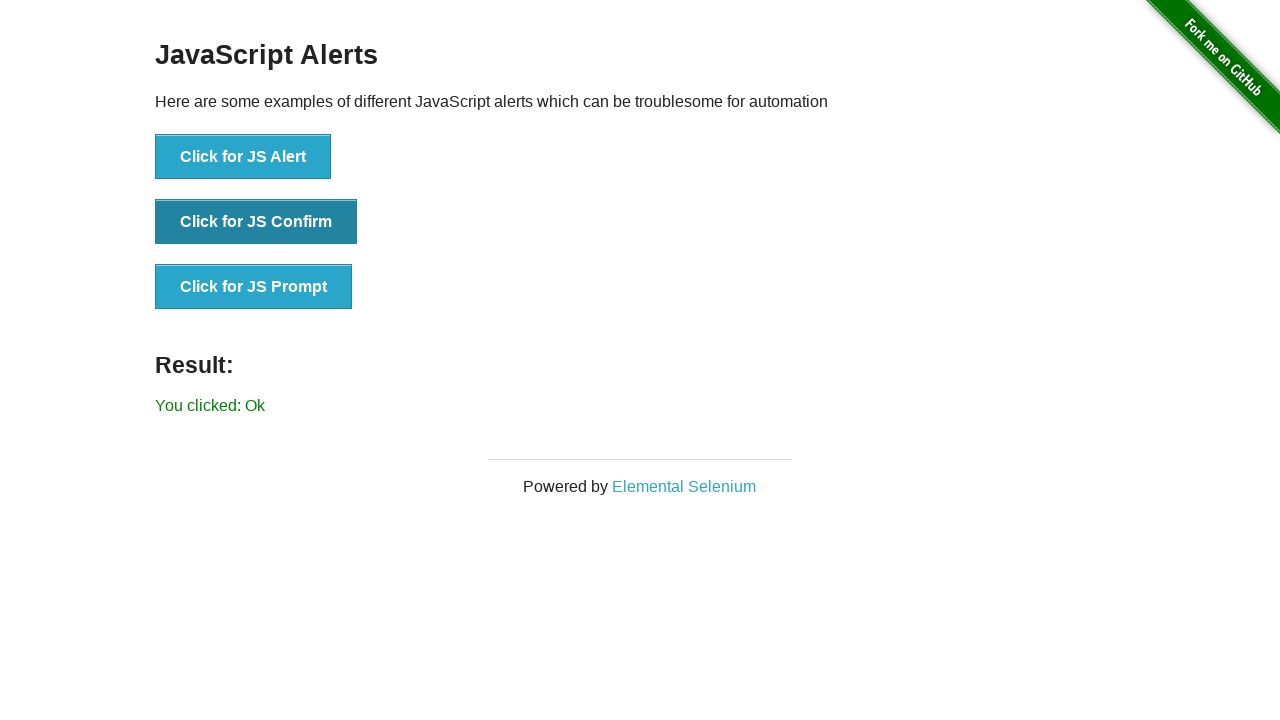

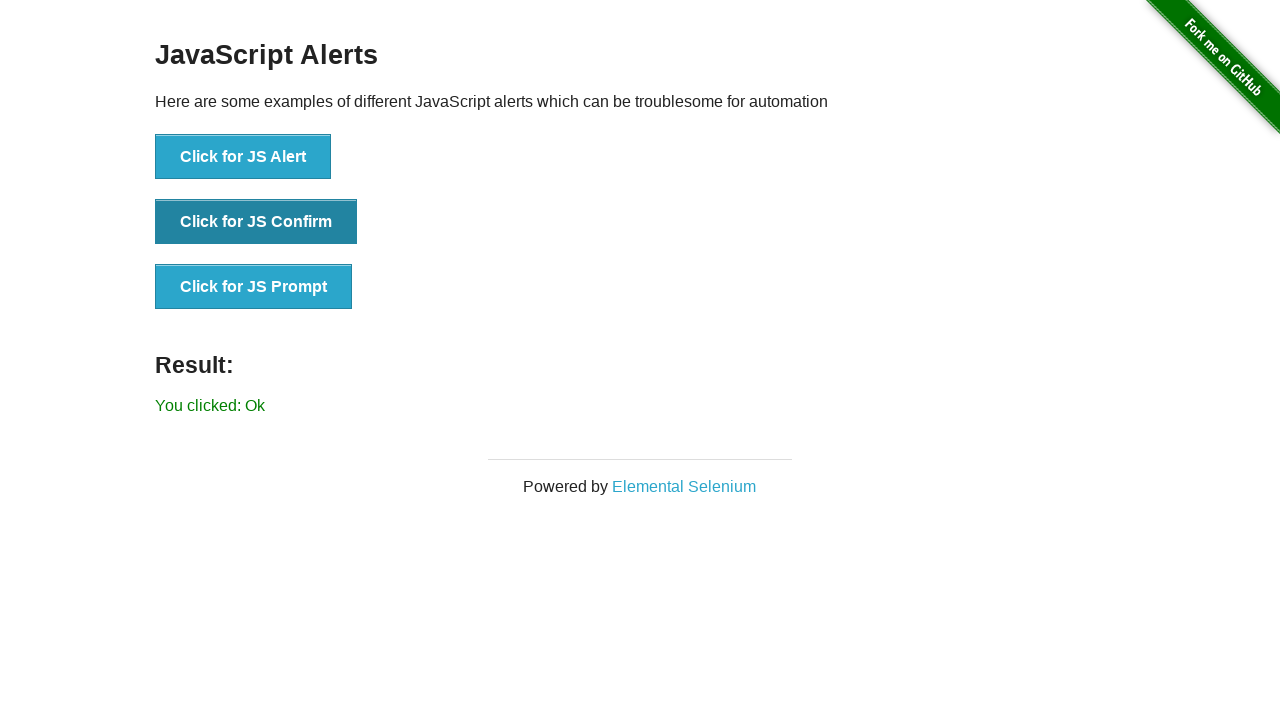